Tests dropdown selection functionality by selecting country options using different methods - by index, by value, and by visible text

Starting URL: https://www.orangehrm.com/en/30-day-free-trial

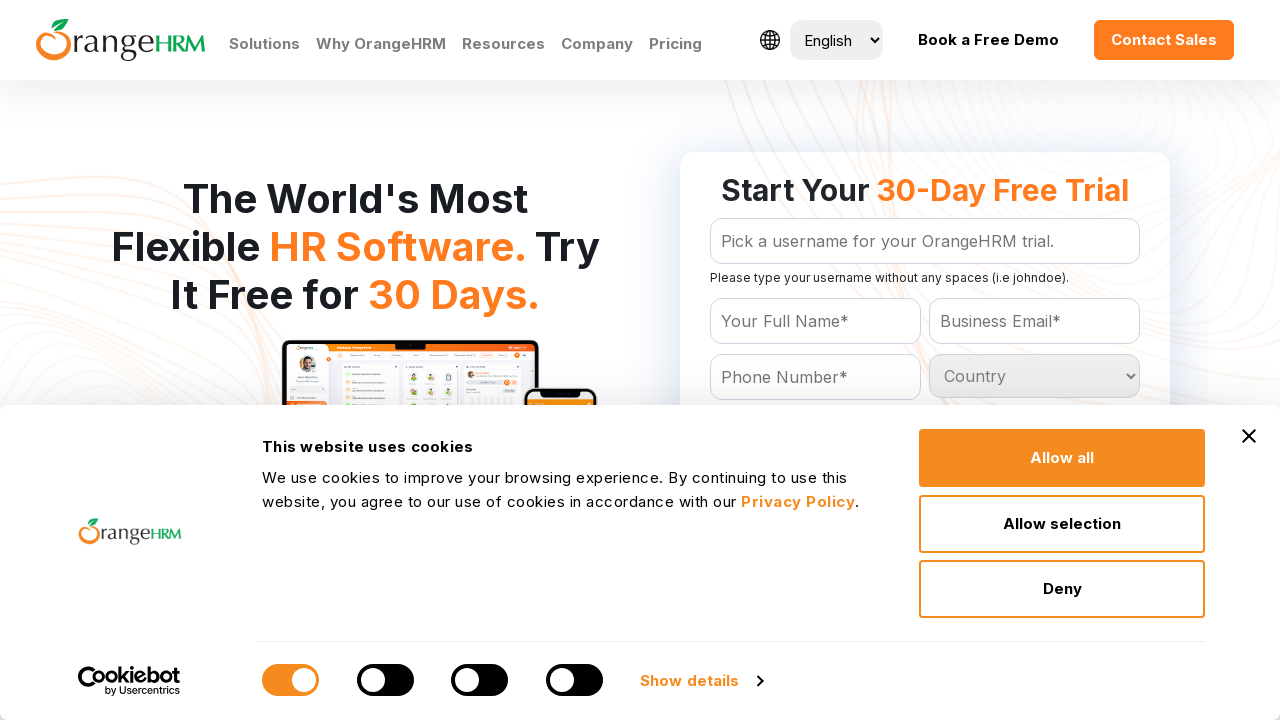

Selected country dropdown option by index 5 on #Form_getForm_Country
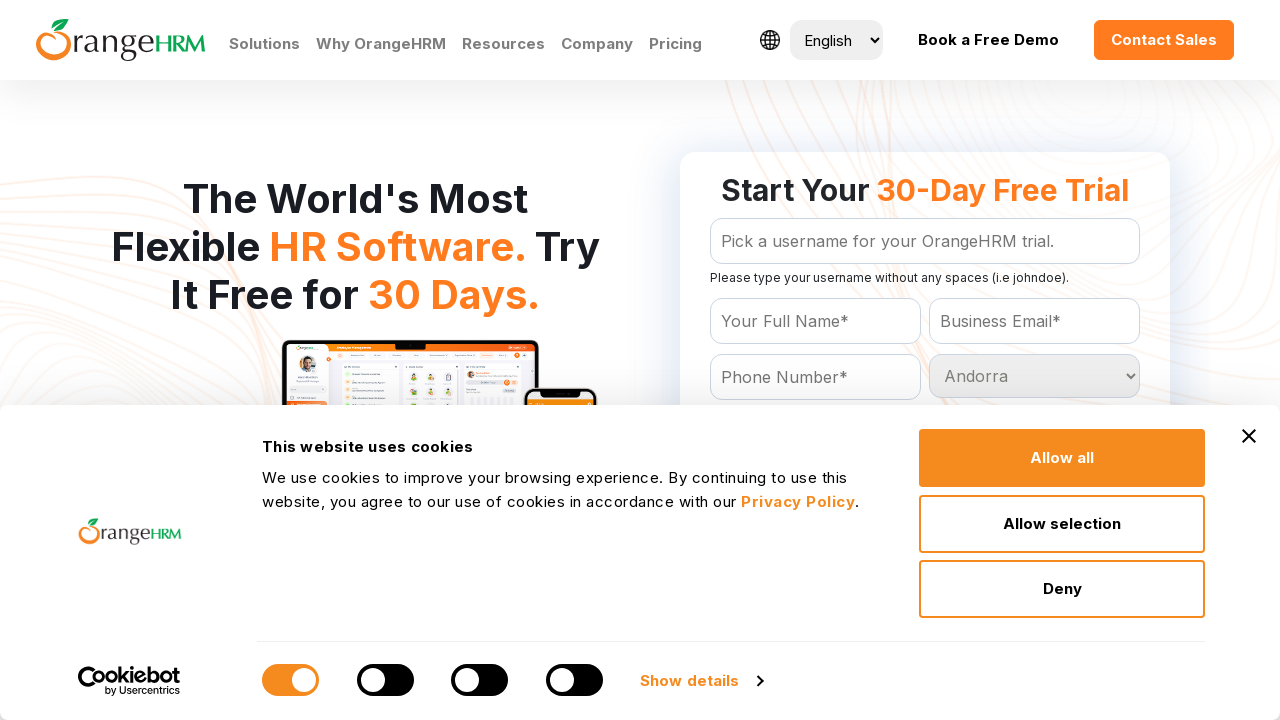

Waited 2 seconds between dropdown selections
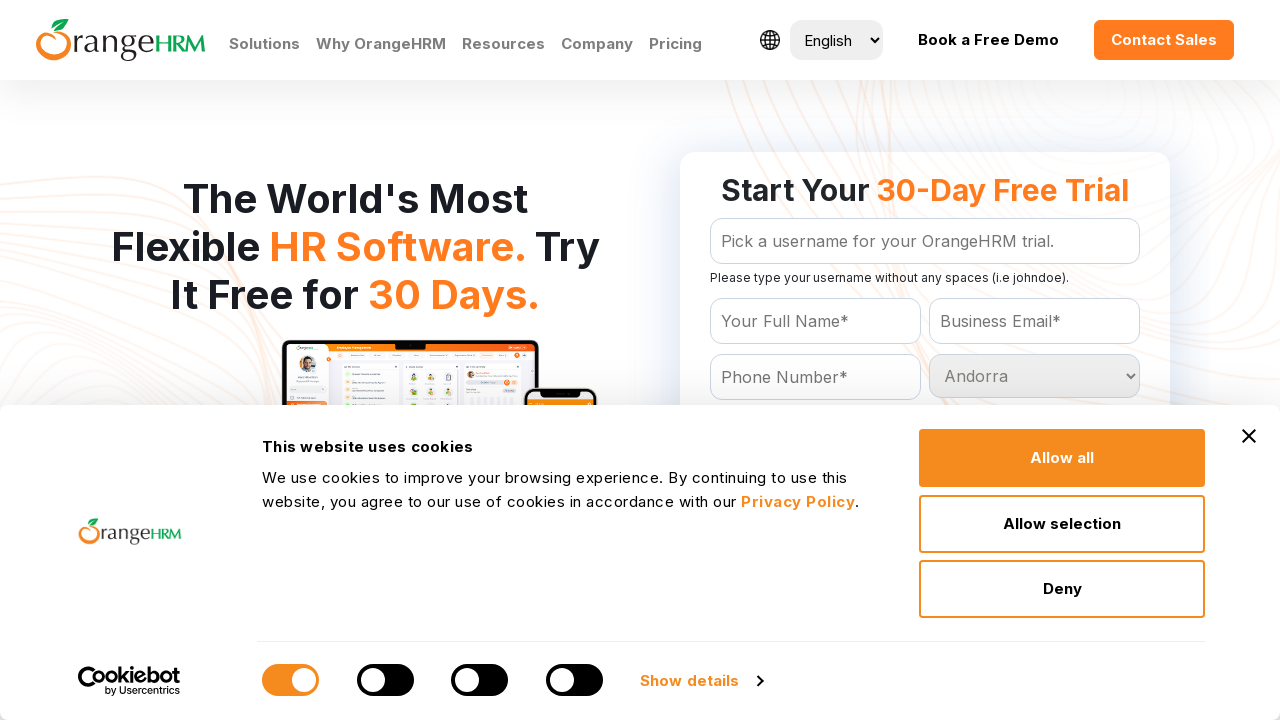

Selected country dropdown option by value 'Bermuda' on #Form_getForm_Country
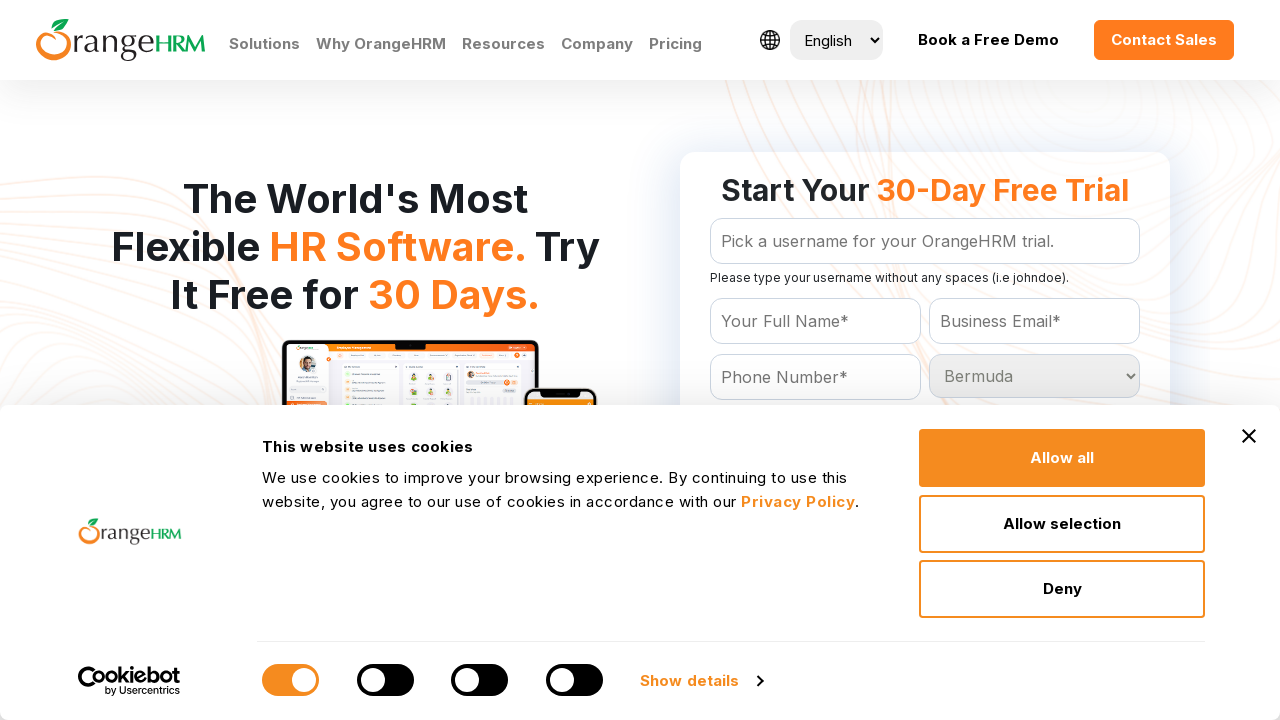

Waited 2 seconds between dropdown selections
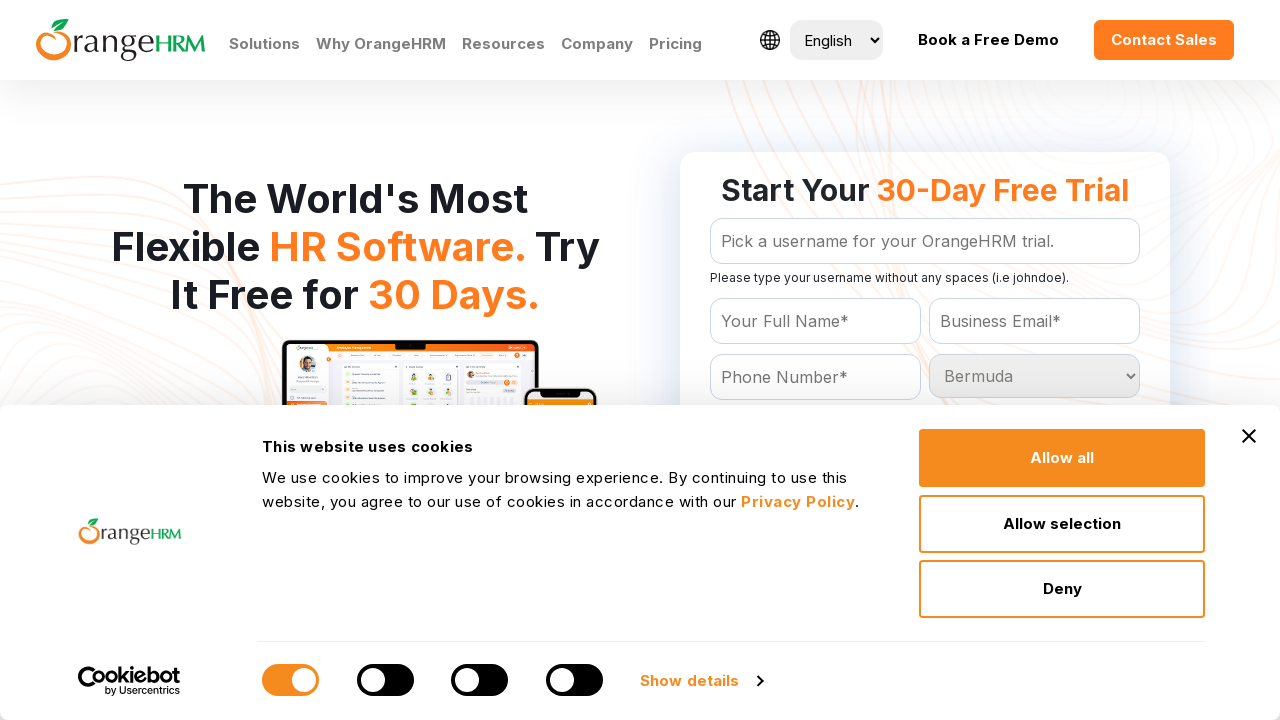

Selected country dropdown option by visible text 'India' on #Form_getForm_Country
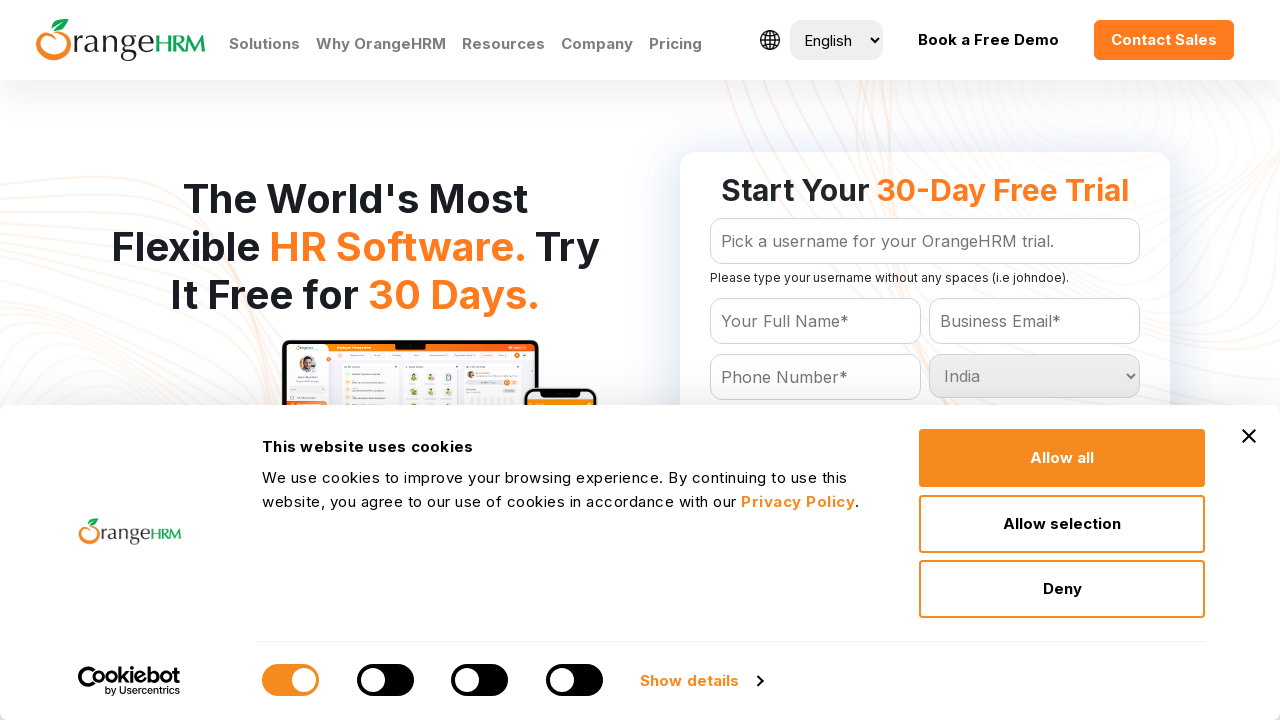

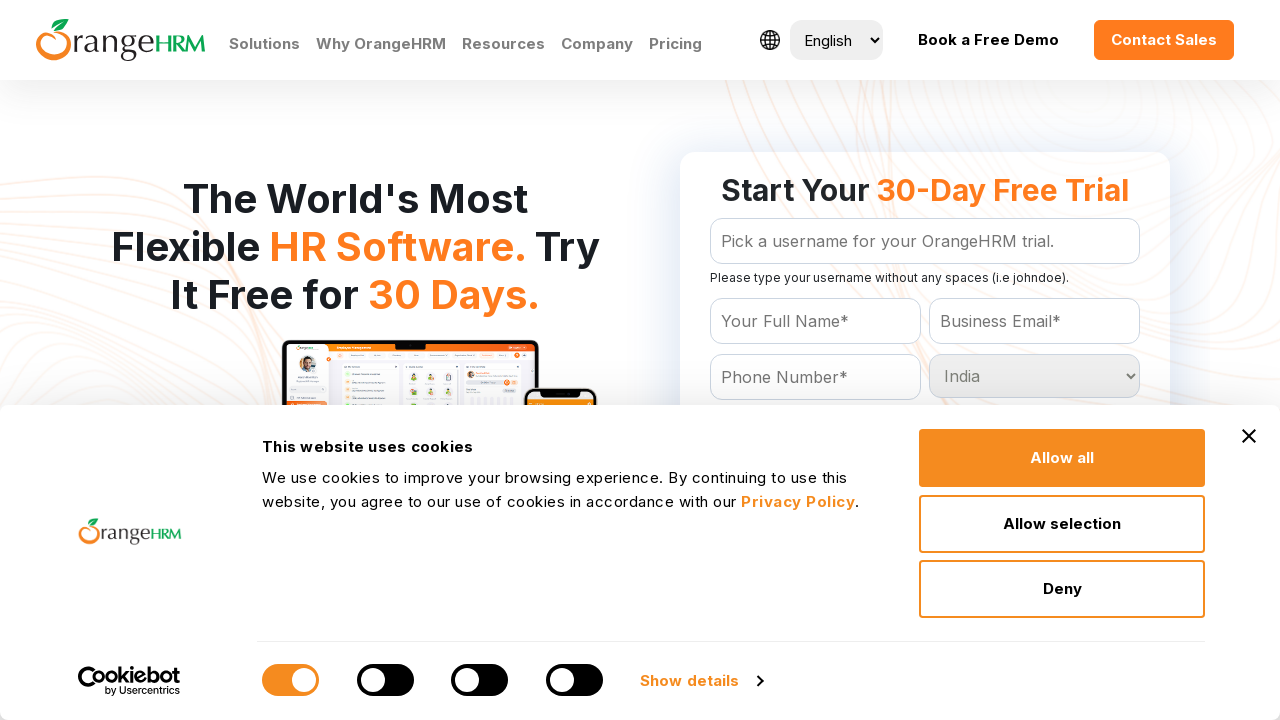